Validates Rich Results for Time.com Homepage by entering the URL into Google's Rich Results Test tool and waiting for validation results

Starting URL: https://search.google.com/test/rich-results

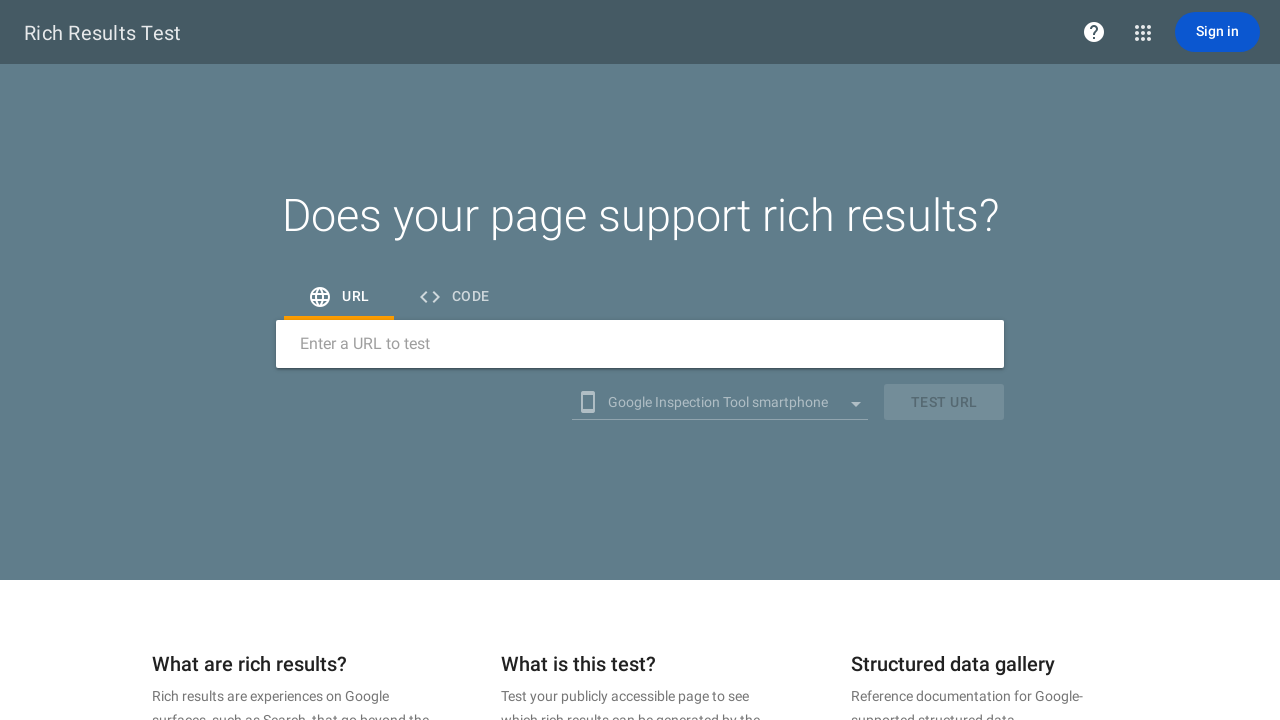

Cleared the URL input field on internal:label="Enter a URL to test"i
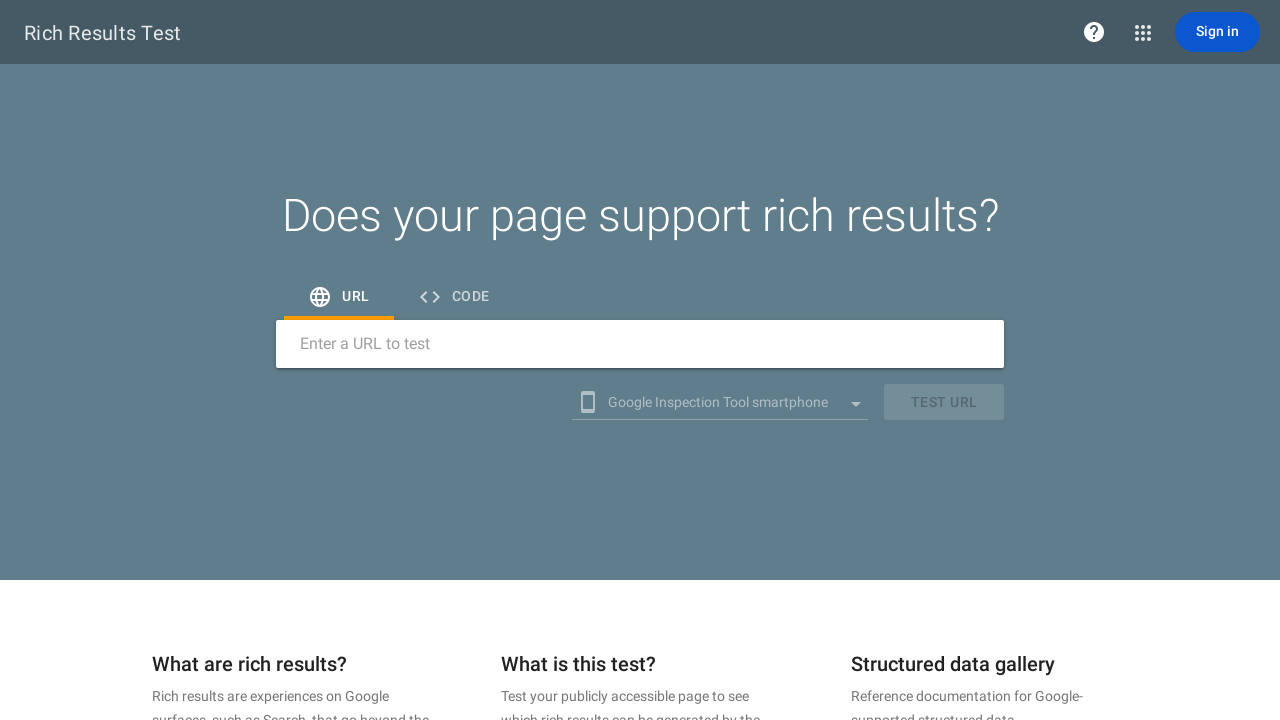

Filled URL input with https://time.com/ on internal:label="Enter a URL to test"i
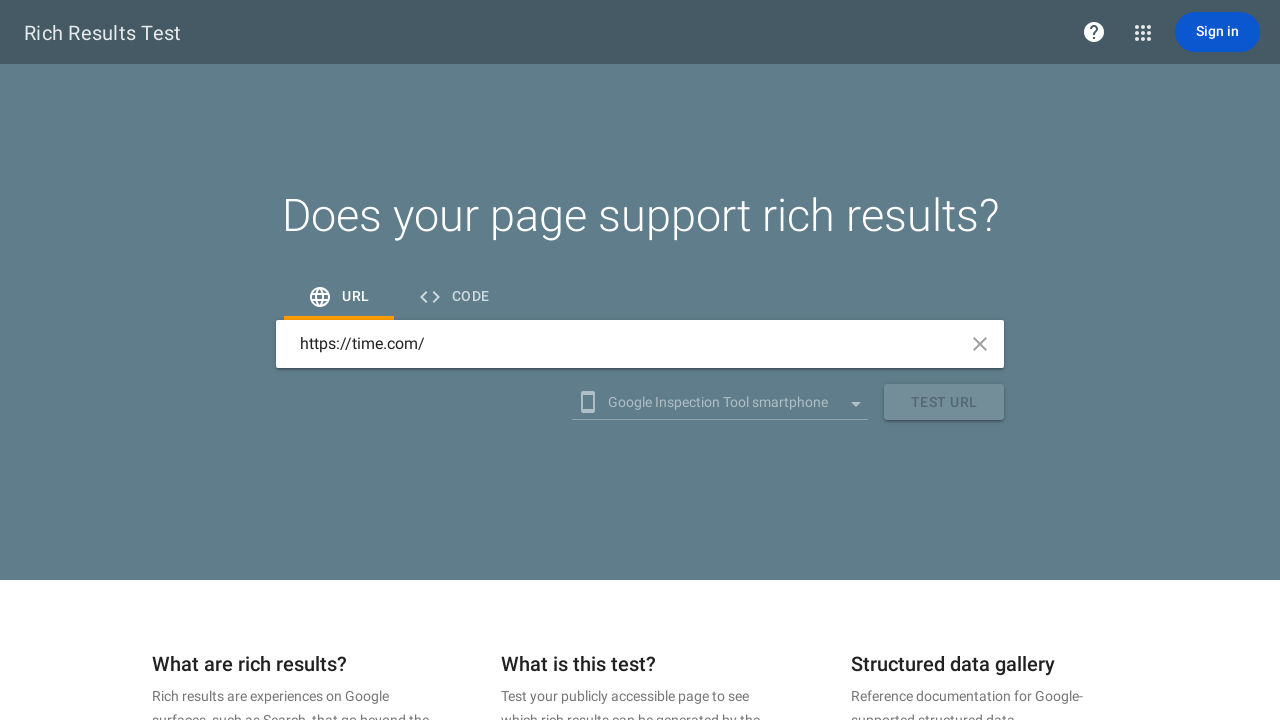

Pressed Escape to dismiss autocomplete
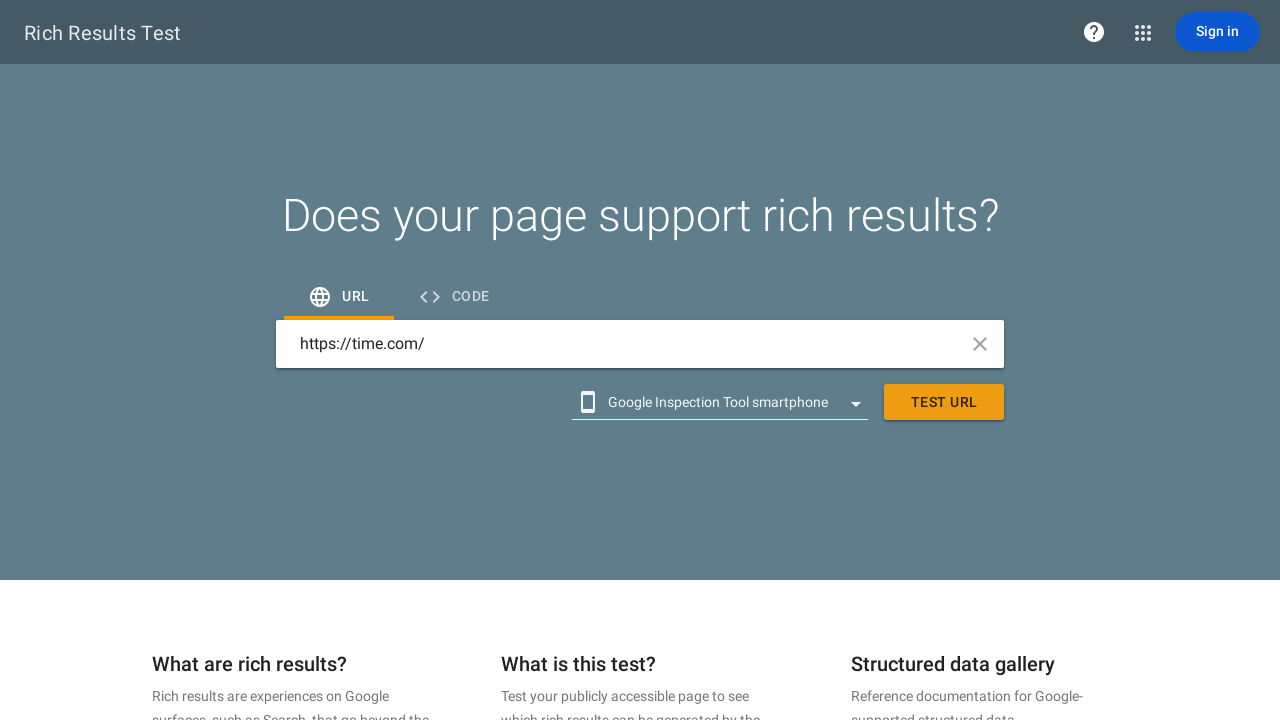

Waited 500ms for autocomplete to clear
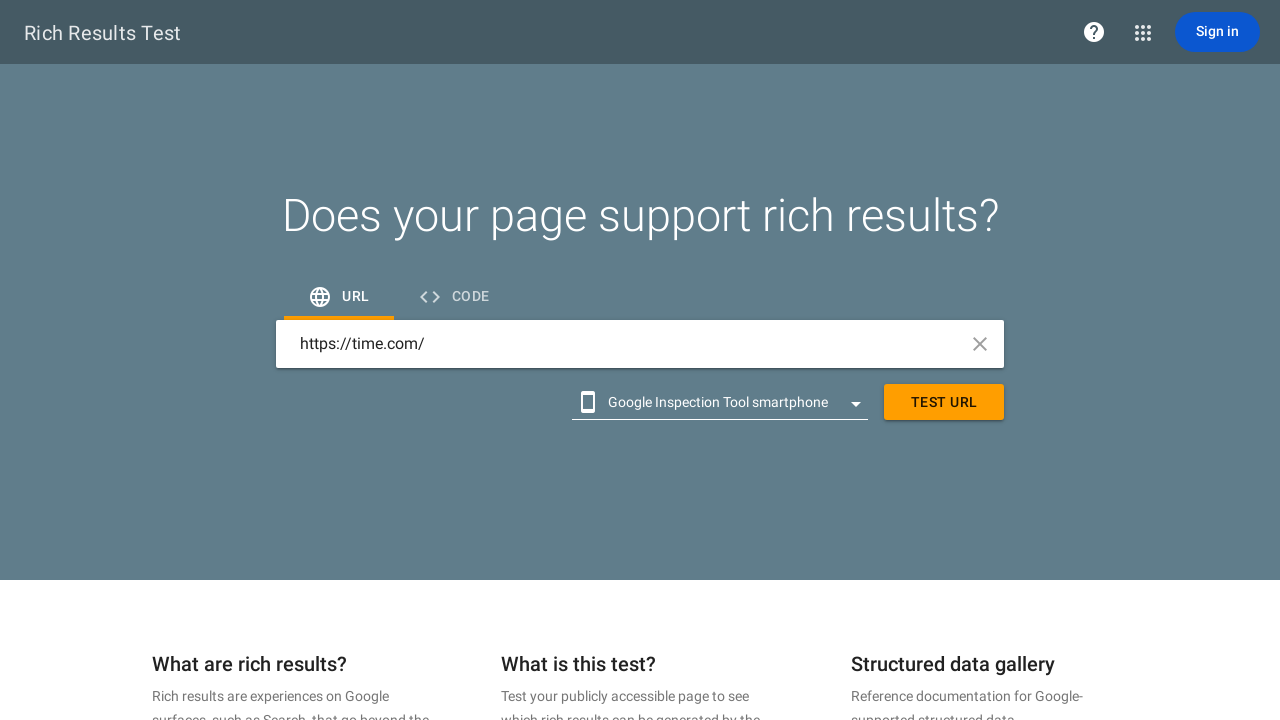

Clicked the 'test url' button to start Rich Results validation at (944, 402) on internal:role=button[name="test url"i]
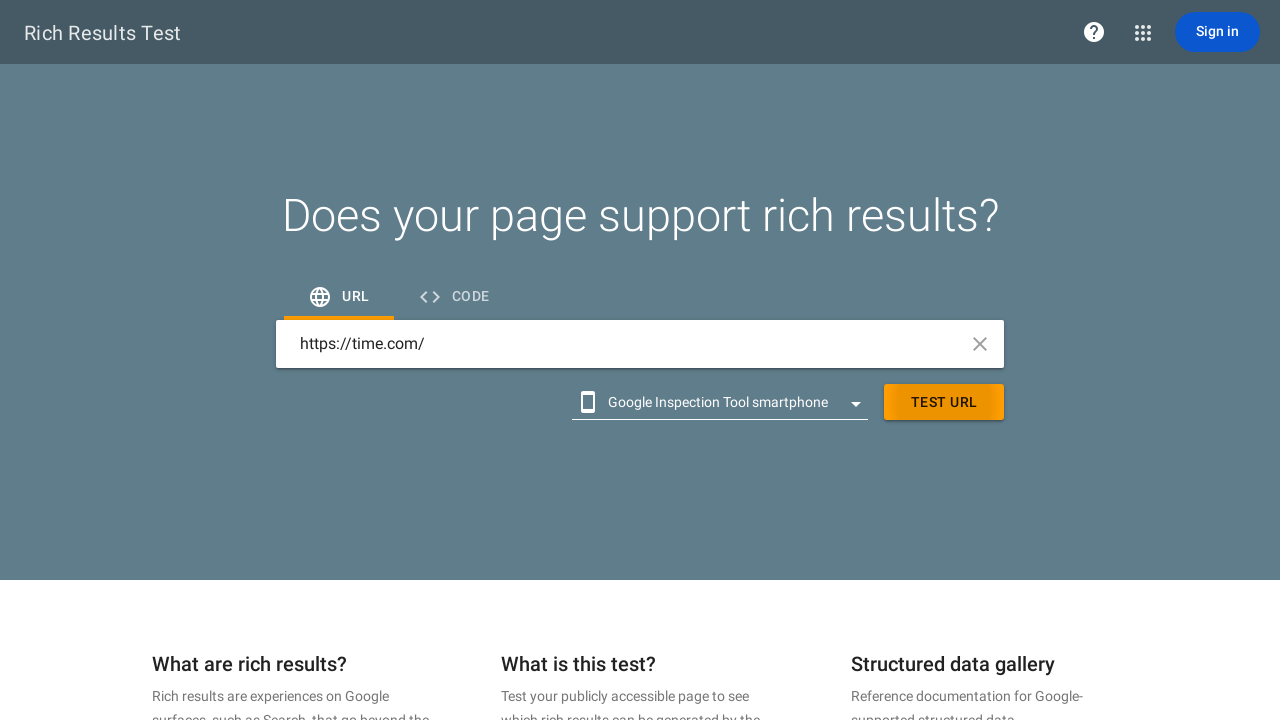

Rich Results validation timed out or no valid items detected
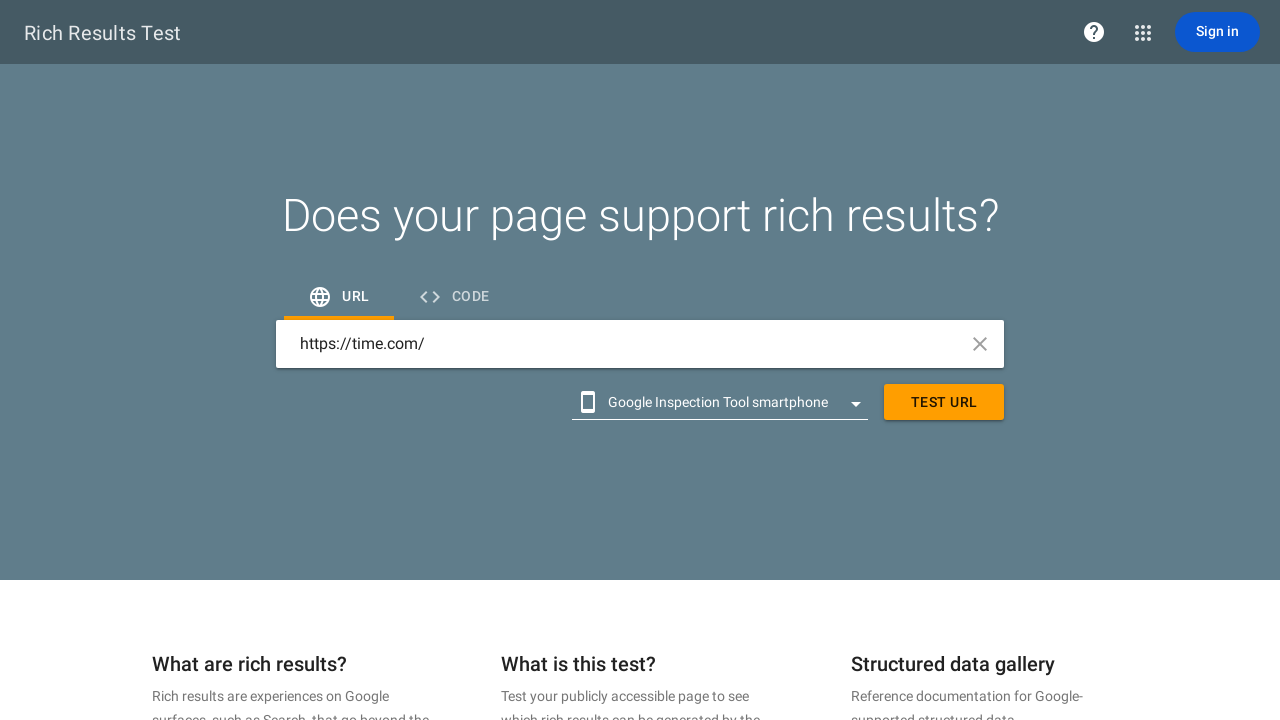

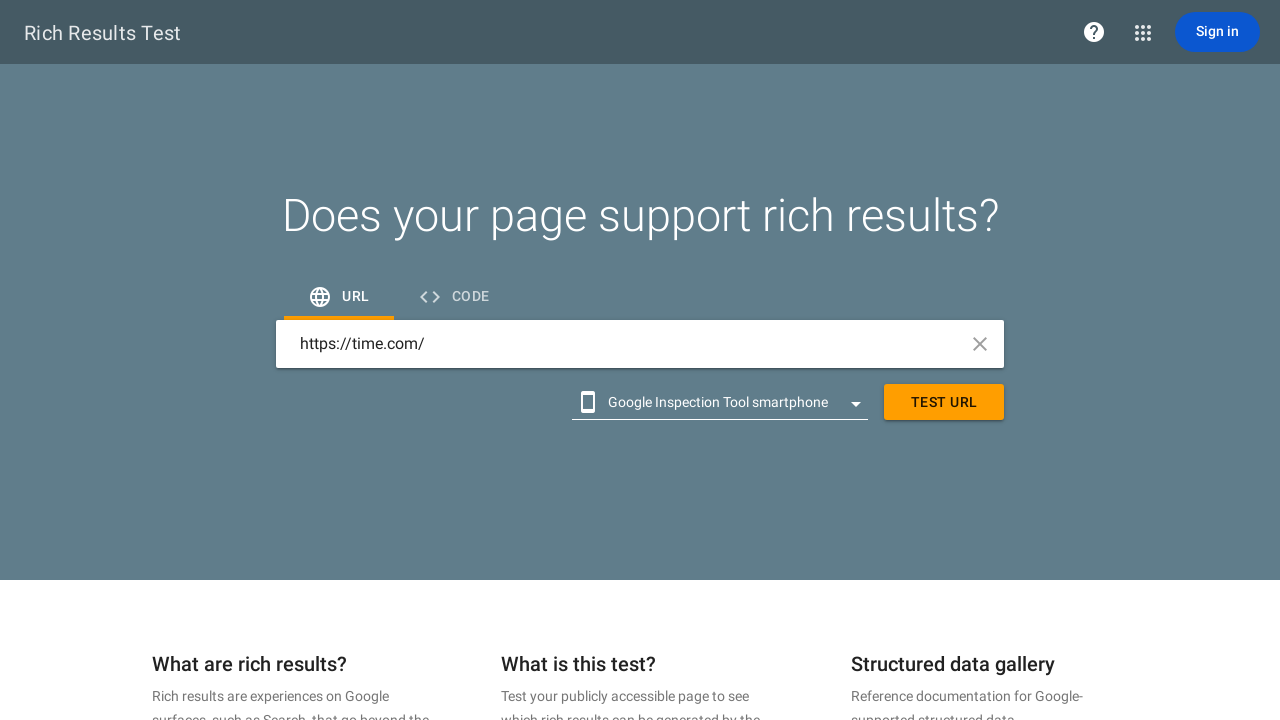